Tests the toggle functionality on W3Schools by clicking a button to hide and show a DIV element

Starting URL: https://www.w3schools.com/howto/howto_js_toggle_hide_show.asp

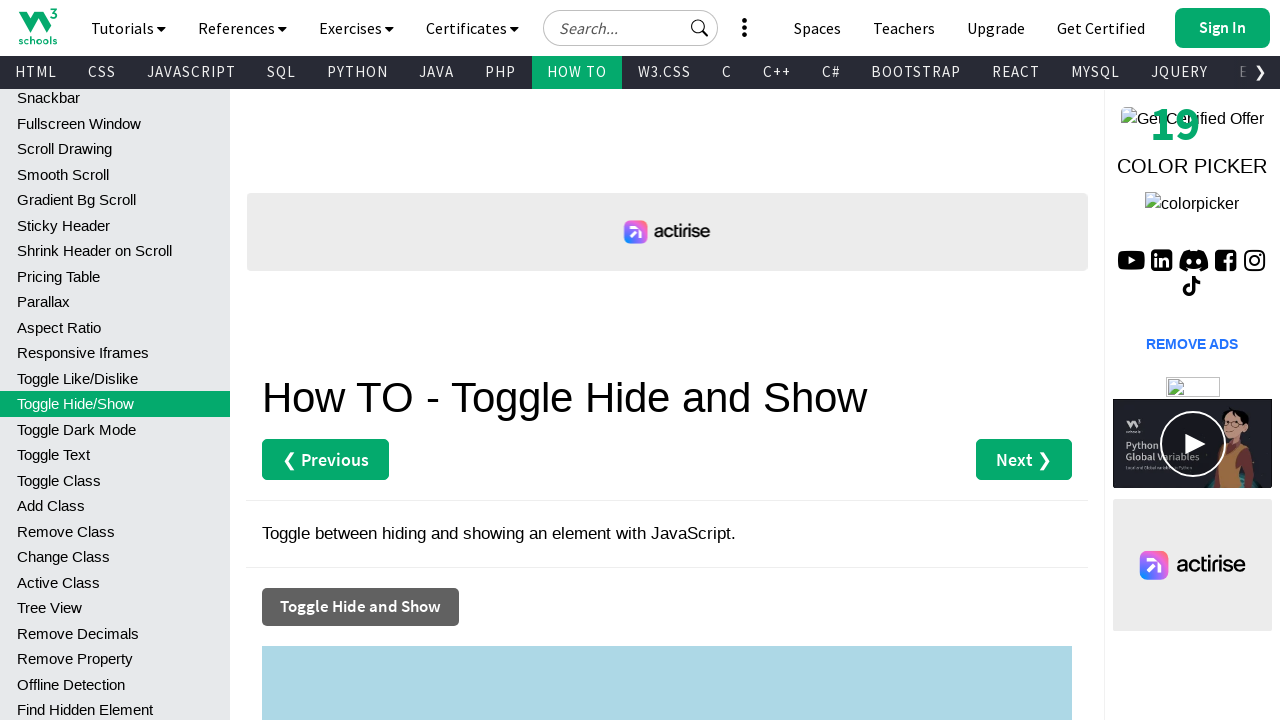

Verified that the DIV element #myDIV is initially visible
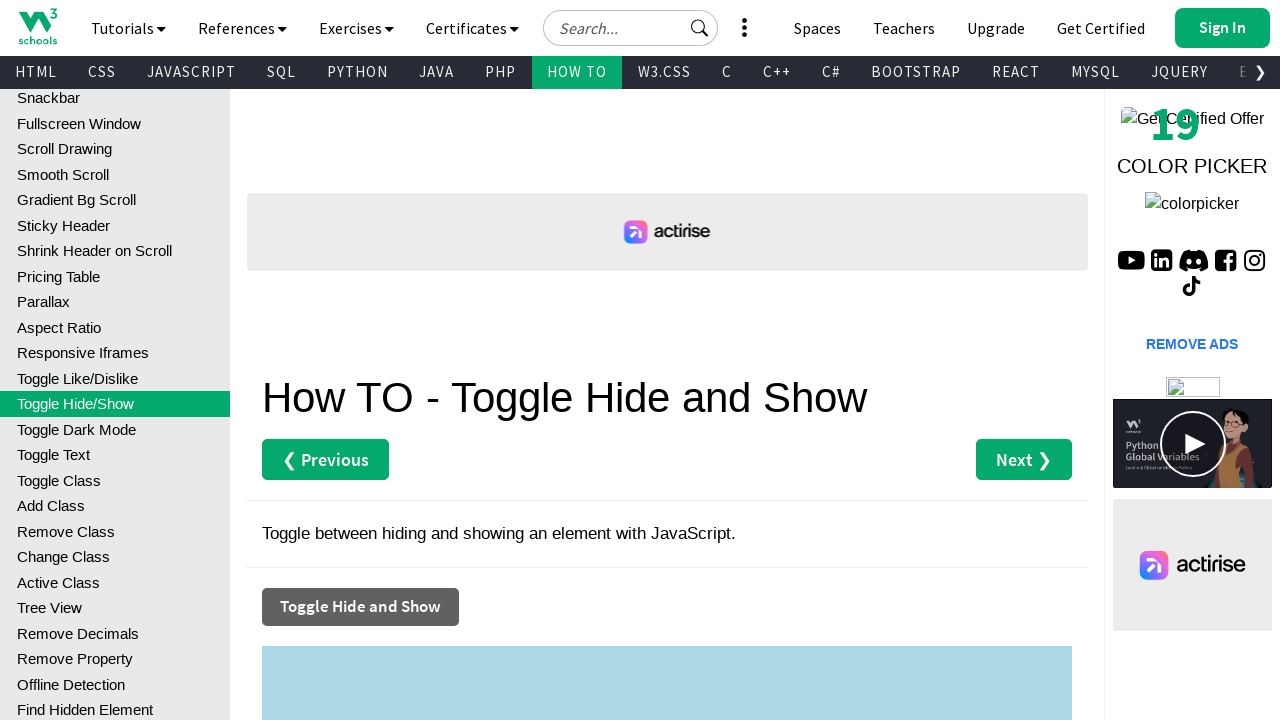

Clicked the 'Toggle Hide and Show' button to hide the DIV element at (360, 607) on button:has-text('Toggle Hide and Show')
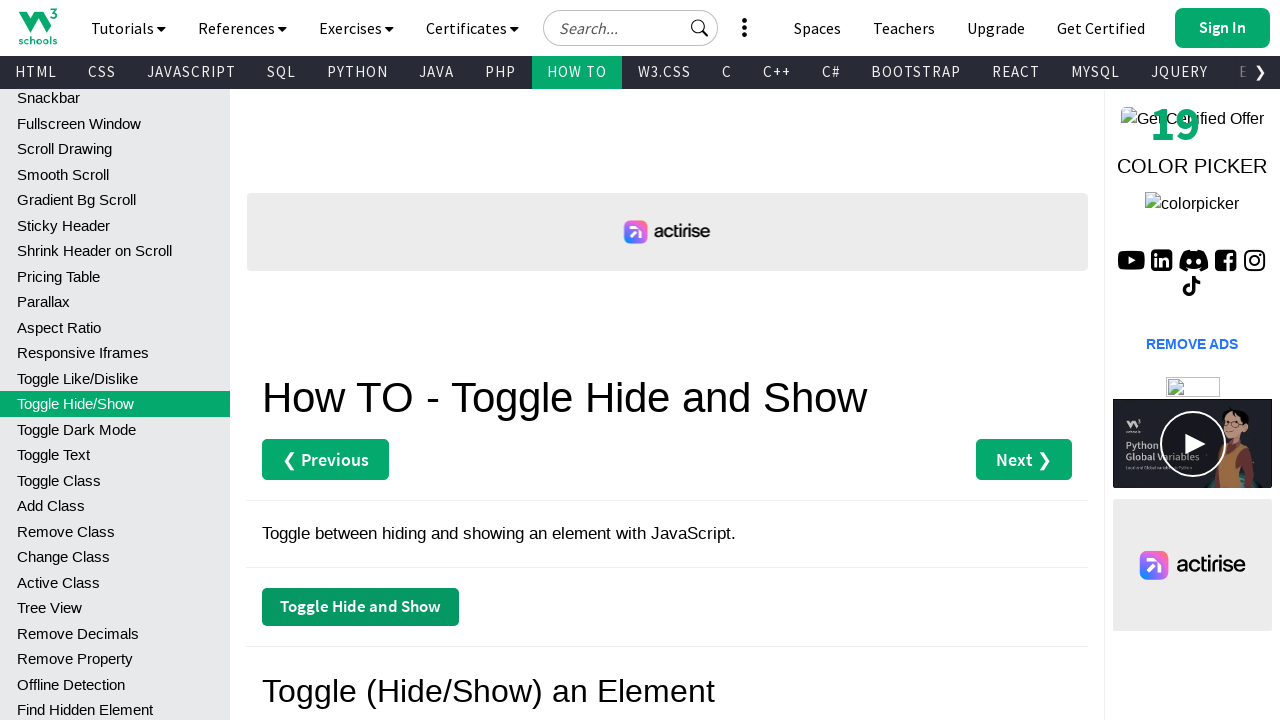

Verified that the DIV element #myDIV is now hidden after toggling
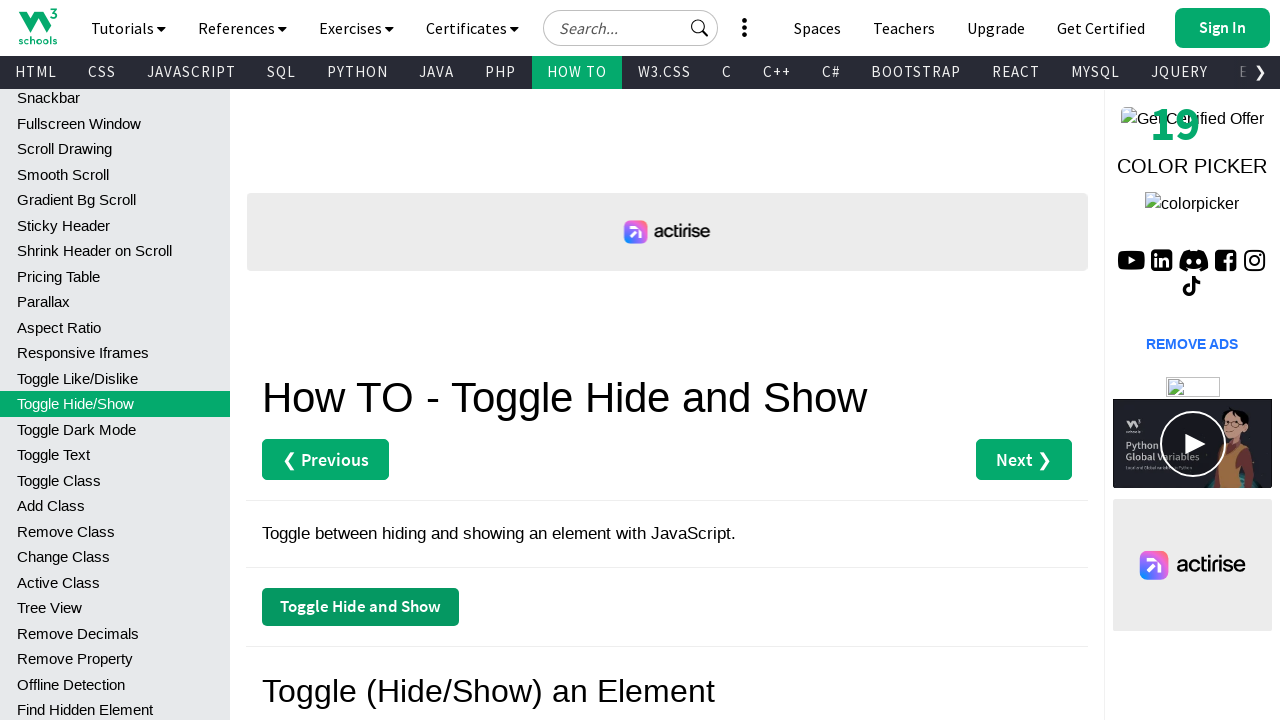

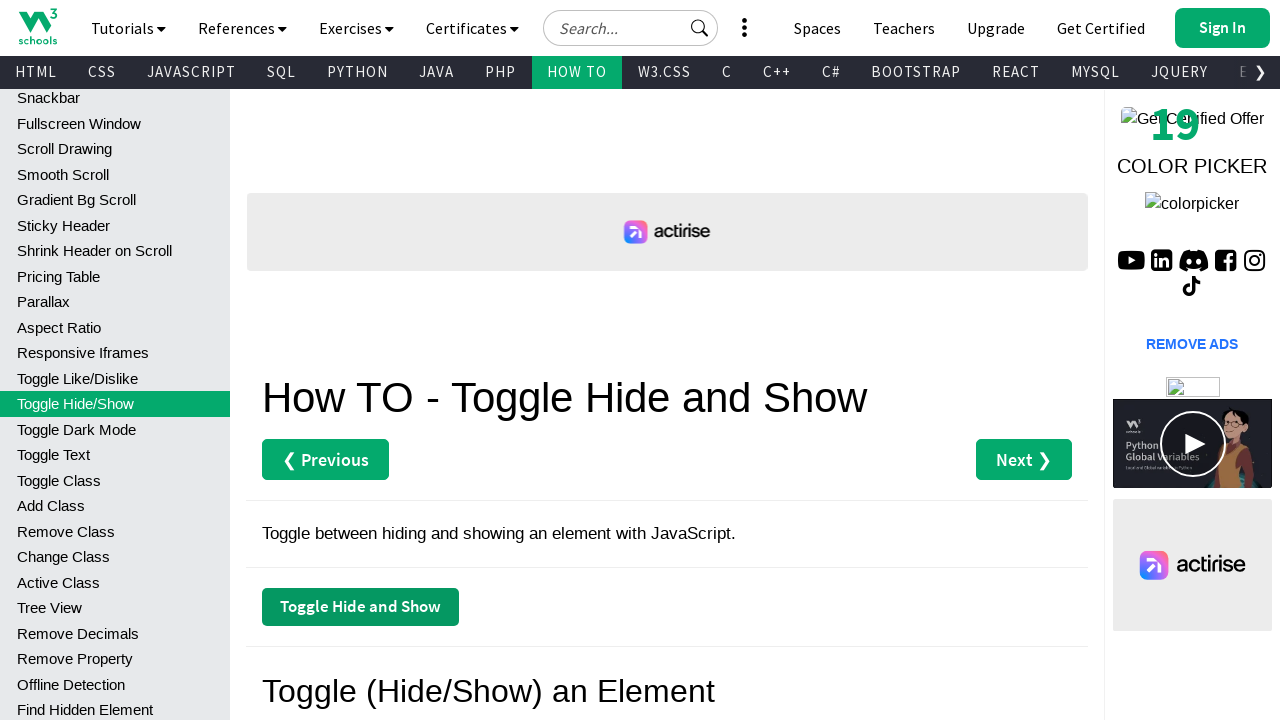